Tests the sample filtering functionality on the International Genome data portal by selecting multiple data collection filters and triggering a download

Starting URL: https://www.internationalgenome.org/data-portal/sample

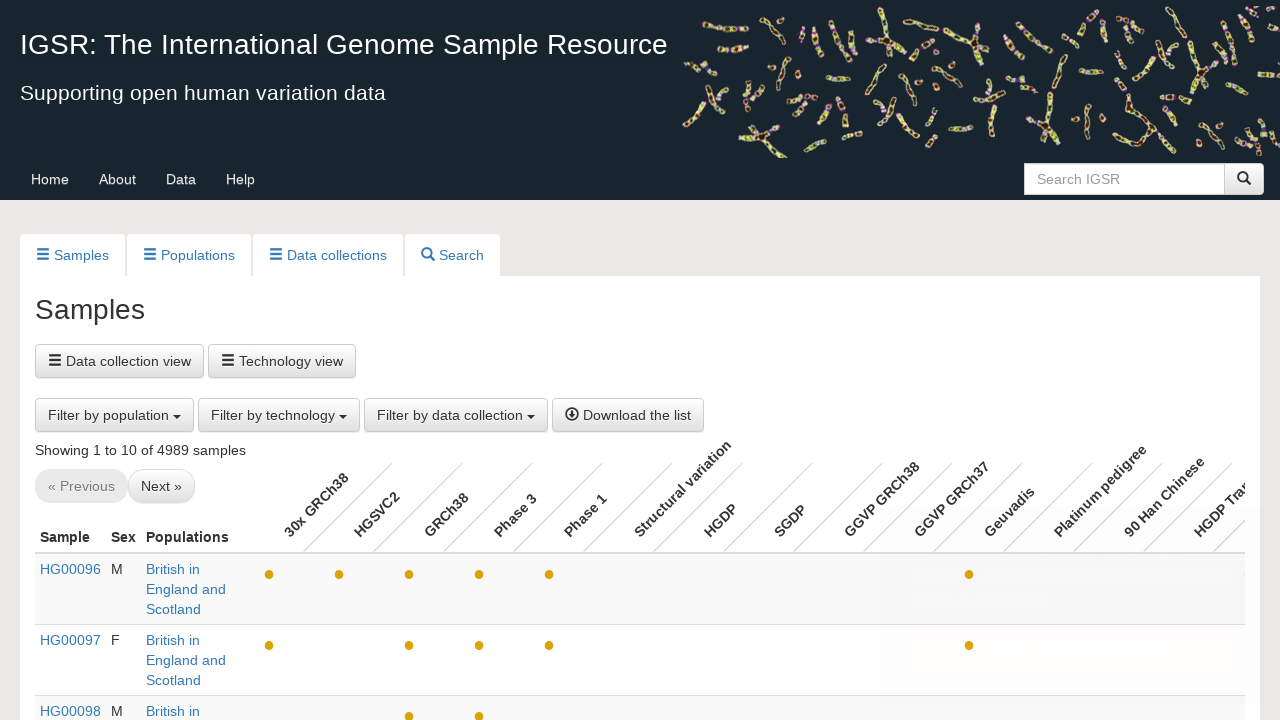

Waited for page to load with networkidle state
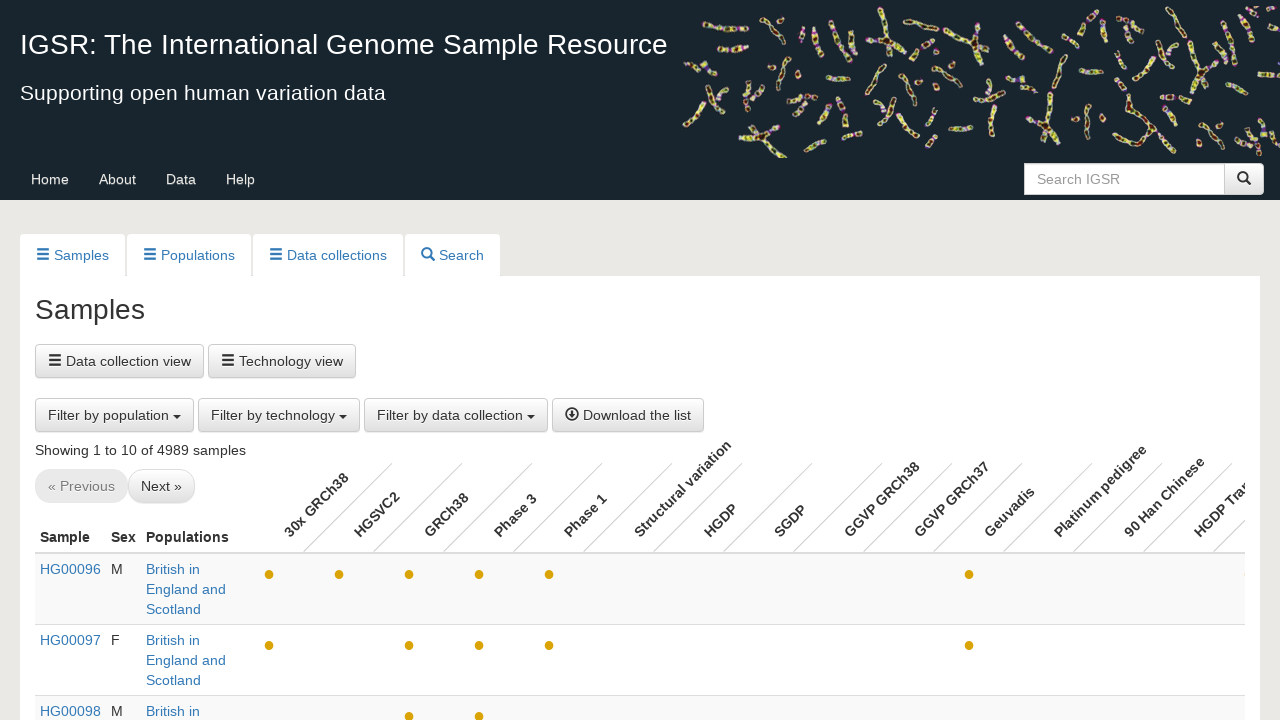

Clicked 'Filter by data collection' button at (456, 415) on xpath=/html/body/div[2]/app-root/div/div/div/ng-component/div[2]/button[3]
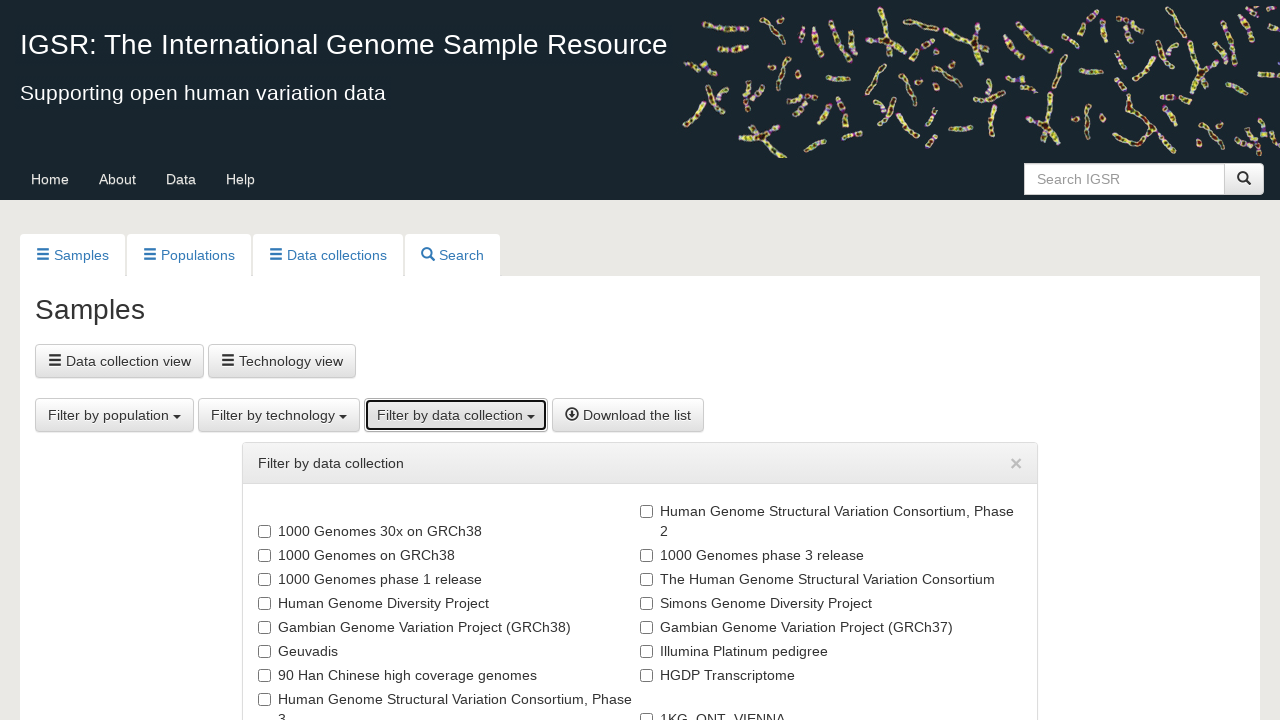

Waited for filter options to appear
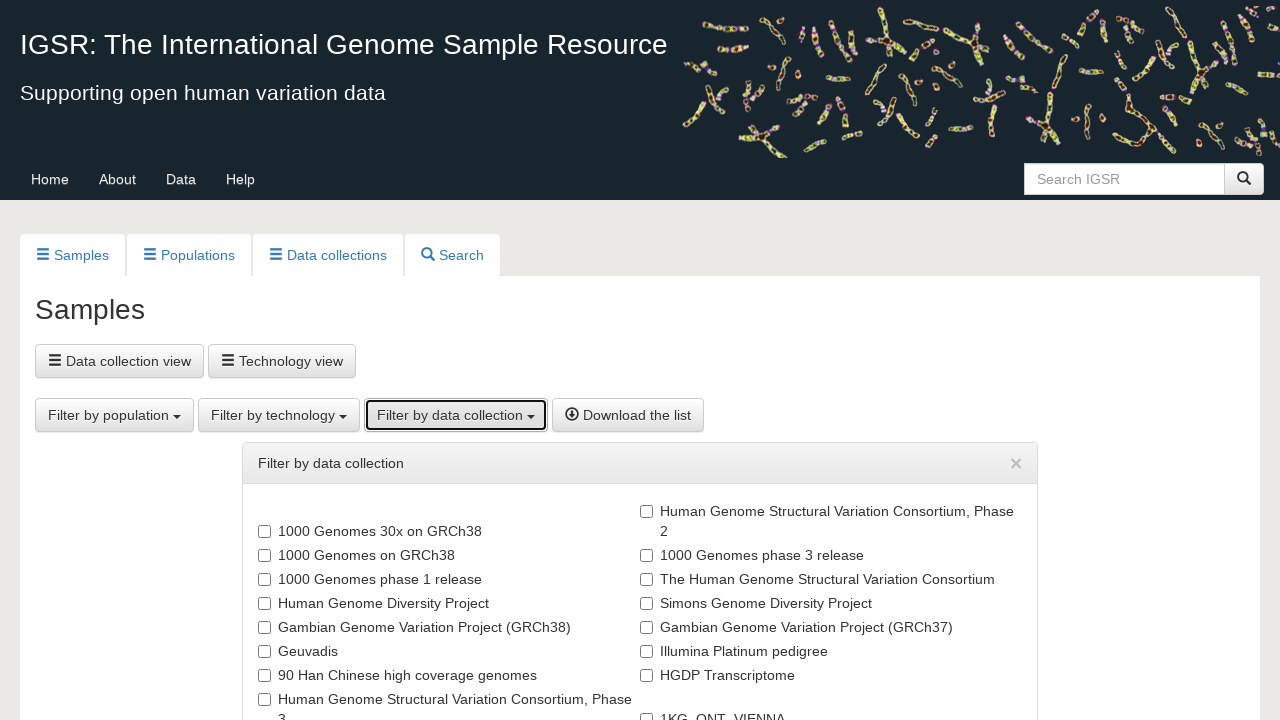

Checked '1000 Genomes 30x on GRCh38' checkbox at (370, 531) on xpath=/html/body/div[2]/app-root/div/div/div/ng-component/div[3]/div/data-collec
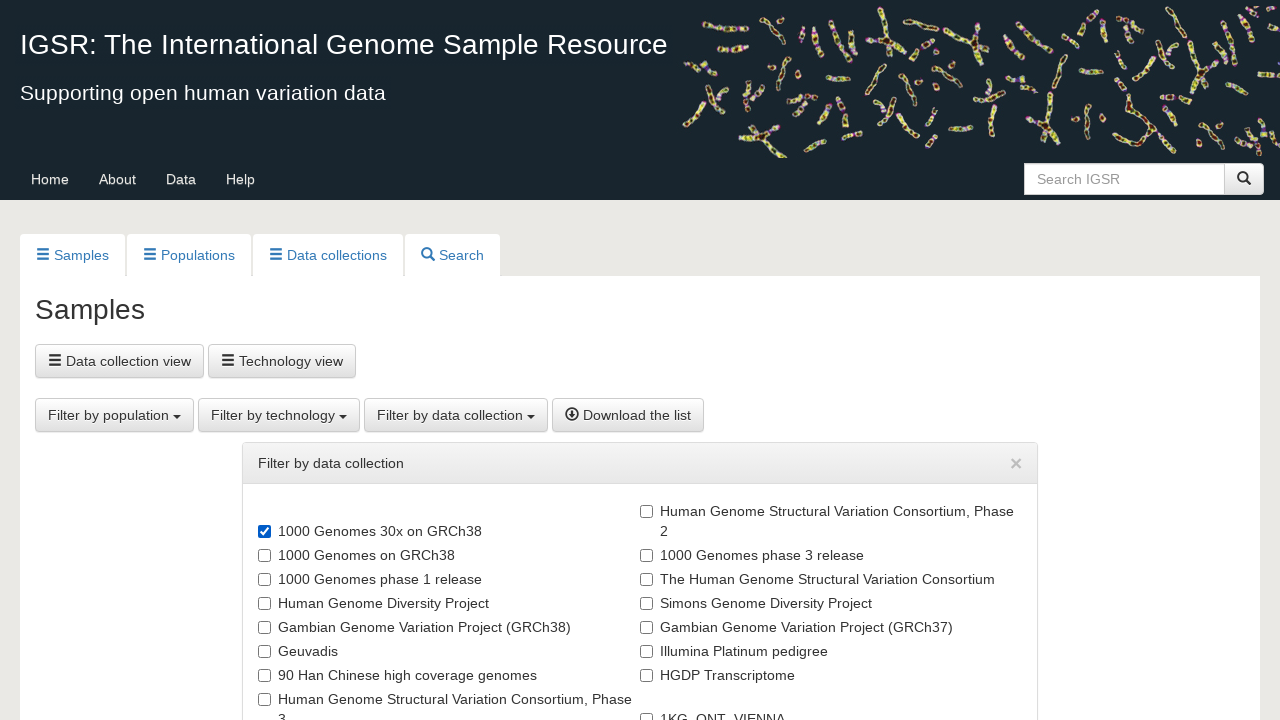

Checked '1000 Genomes on GRCh38' checkbox at (356, 555) on xpath=/html/body/div[2]/app-root/div/div/div/ng-component/div[3]/div/data-collec
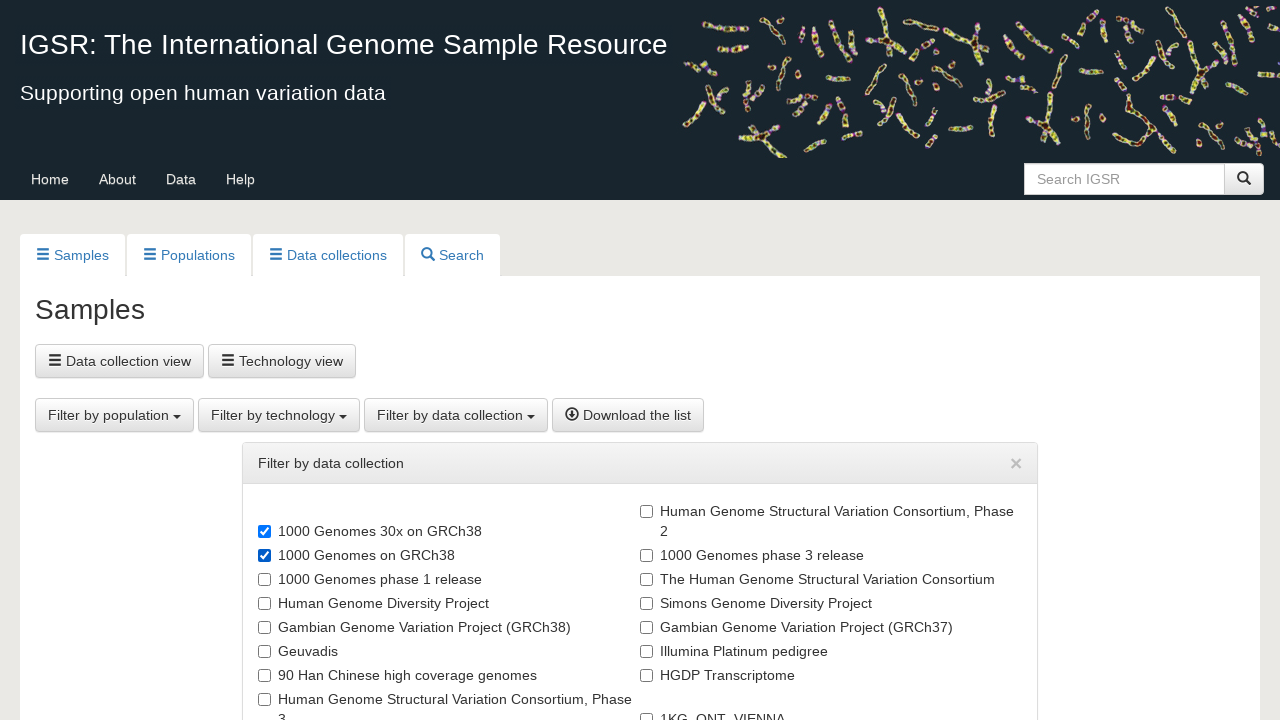

Checked '1000 Genomes phase 1 release' checkbox at (370, 579) on xpath=/html/body/div[2]/app-root/div/div/div/ng-component/div[3]/div/data-collec
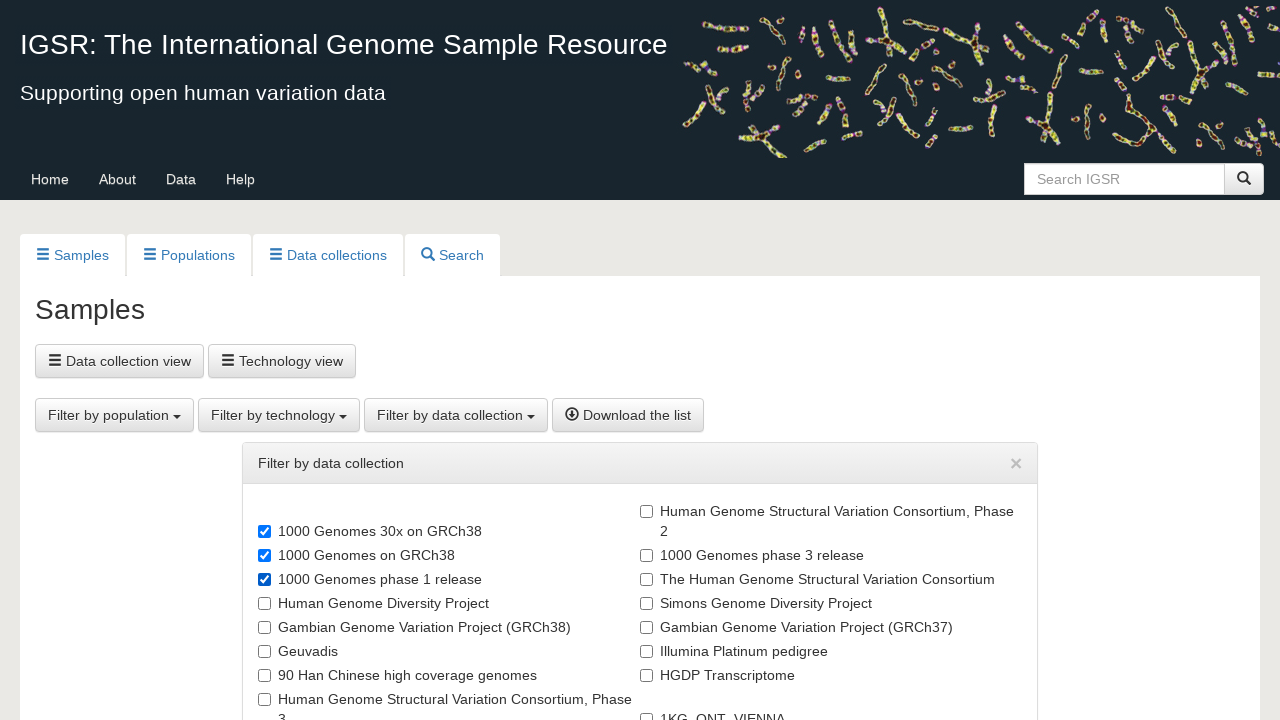

Clicked 'Download the list' button to trigger download at (628, 415) on xpath=/html/body/div[2]/app-root/div/div/div/ng-component/div[2]/button[4]
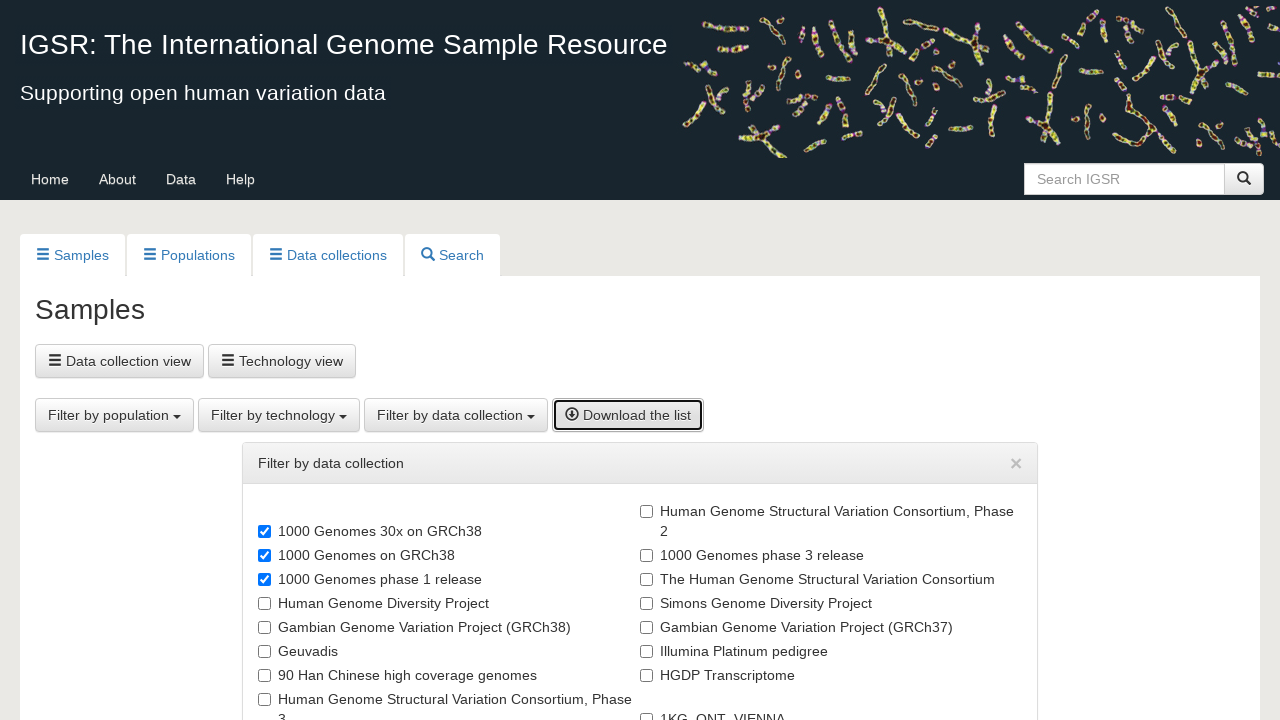

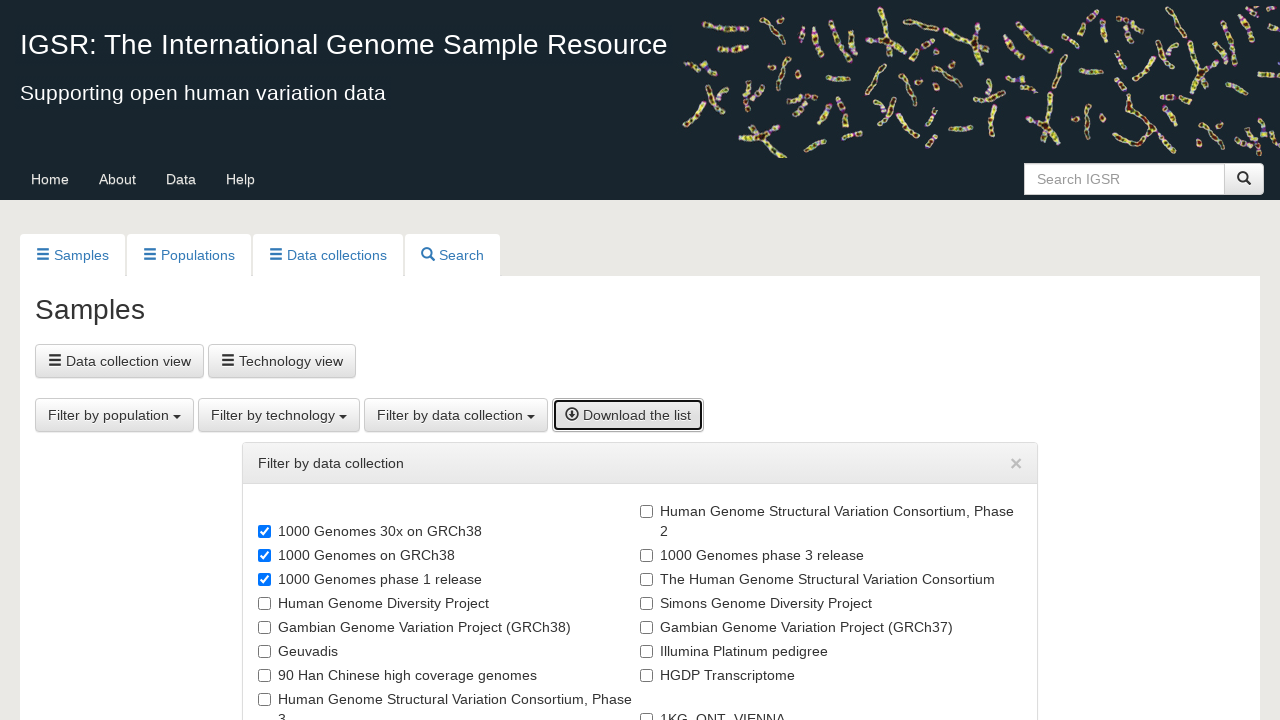